Tests navigation to the Dangerous cargoes services page through the Services menu

Starting URL: https://release.searates.dev/

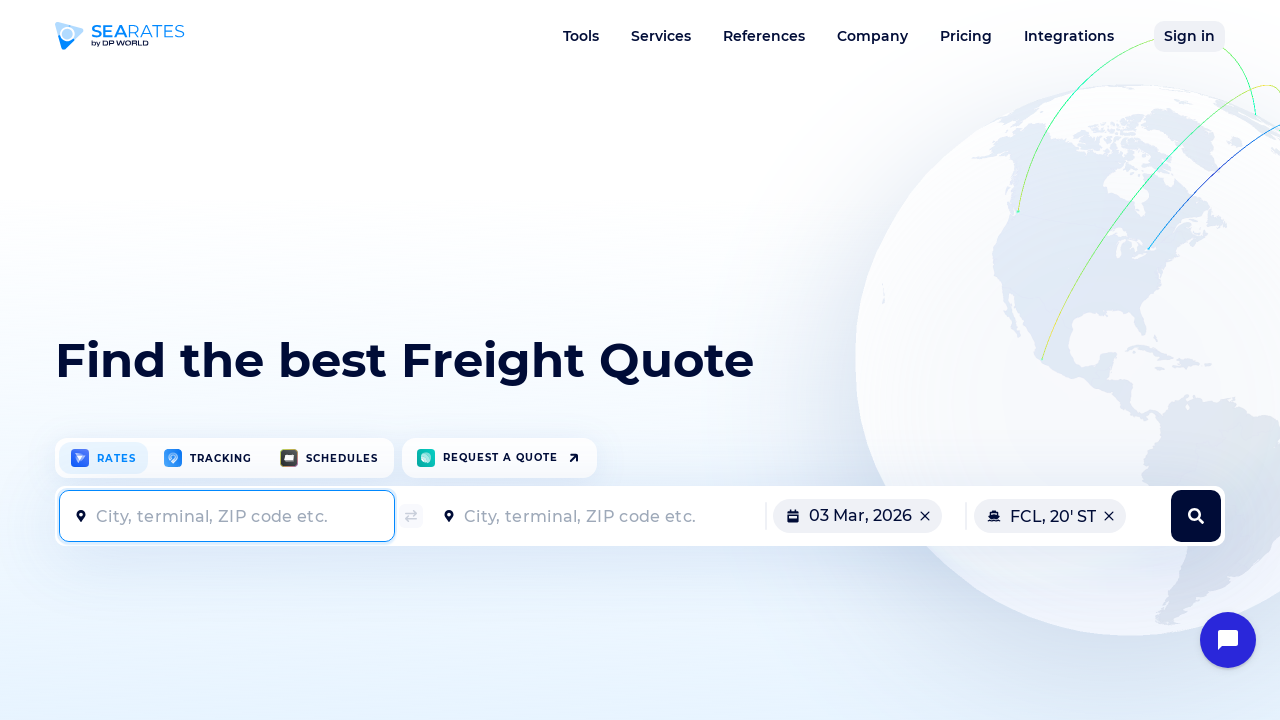

Hovered over Services menu at (661, 36) on a[data-dropdown="services"]
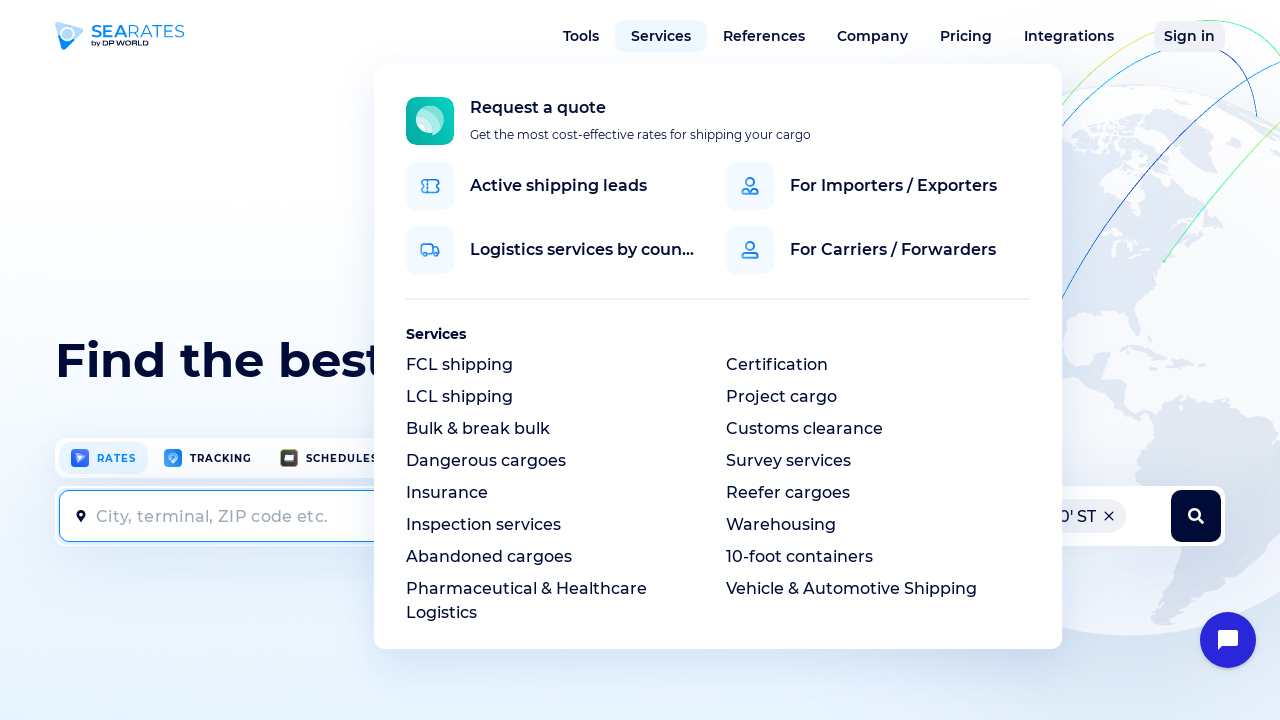

Clicked on Dangerous cargoes option from dropdown menu at (486, 461) on xpath=//div[@class="dropMenu__content drop-services__content js-drop-content"]//
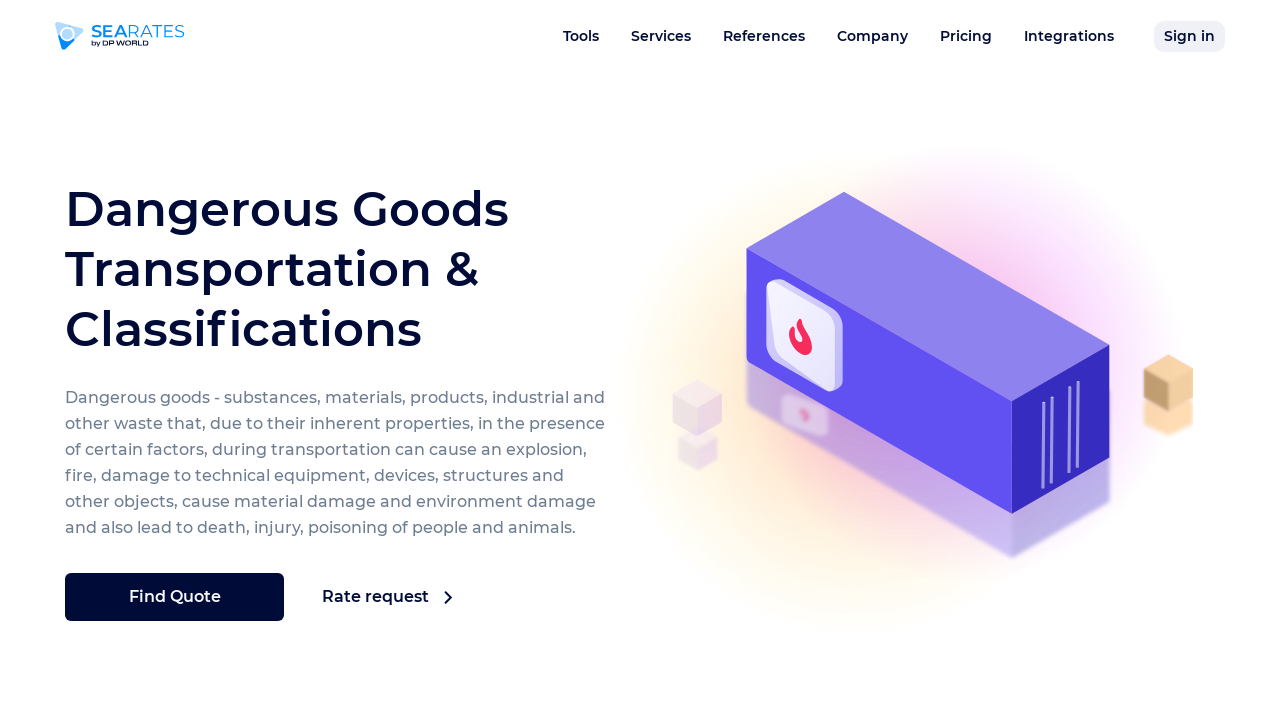

Dangerous cargoes services page loaded successfully
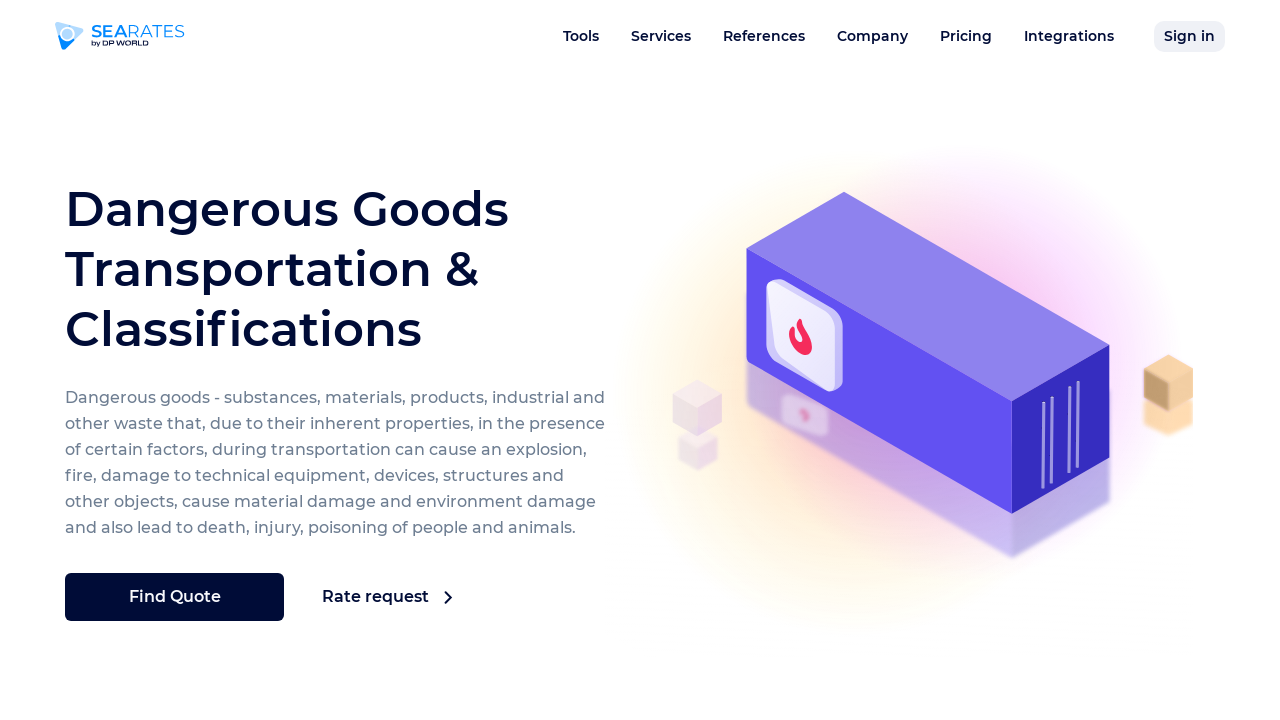

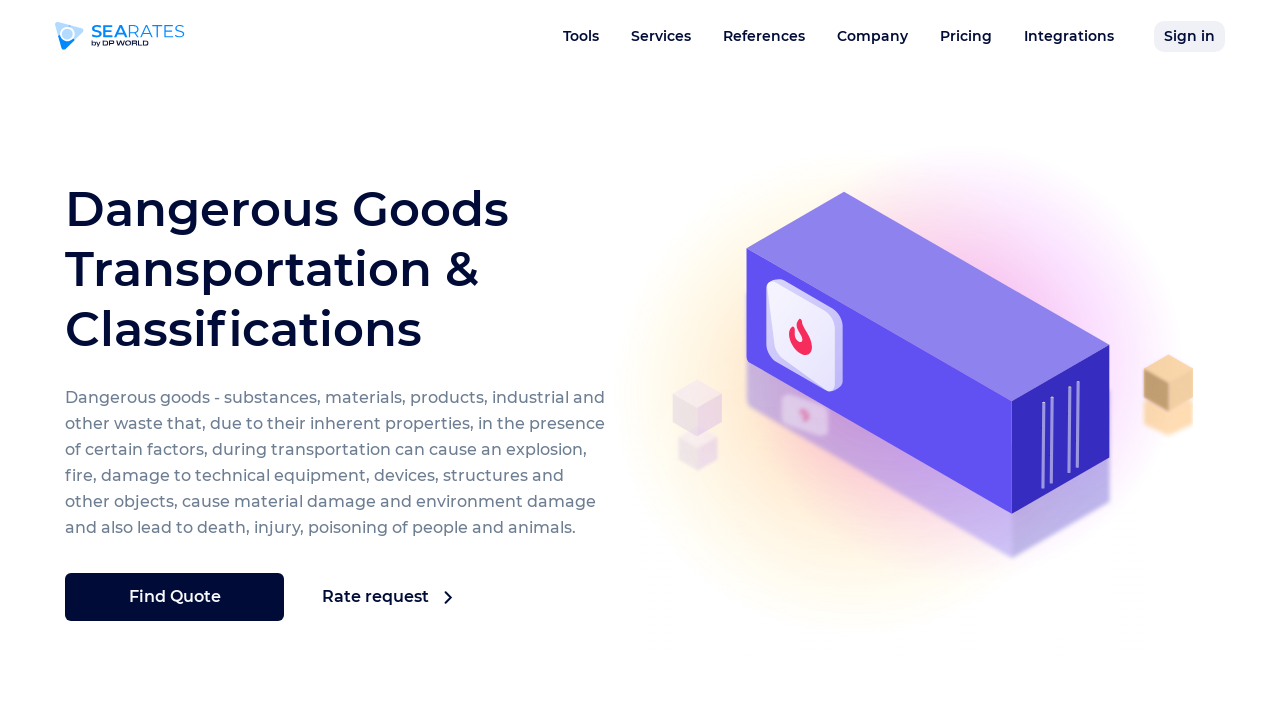